Tests filling the first name input field on a registration form page

Starting URL: https://awesomeqa.com/ui/index.php?route=account/register

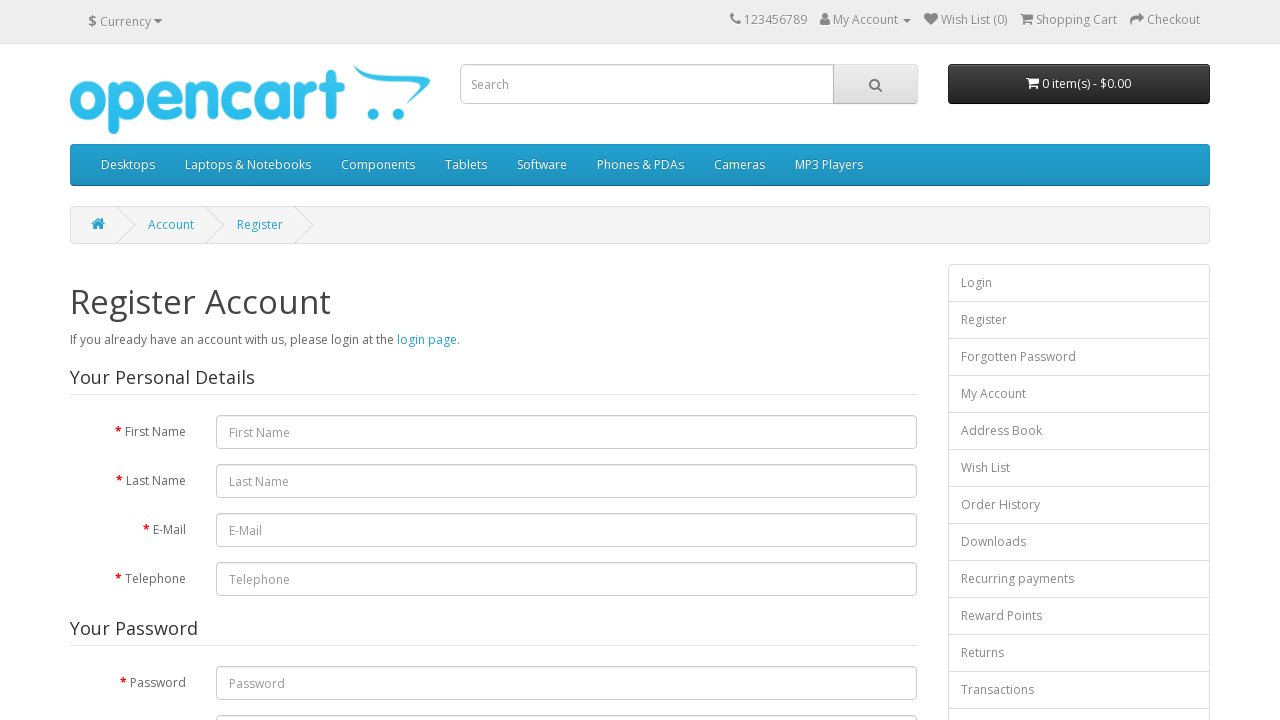

Filled first name input field with 'Hello' on registration form on input#input-firstname
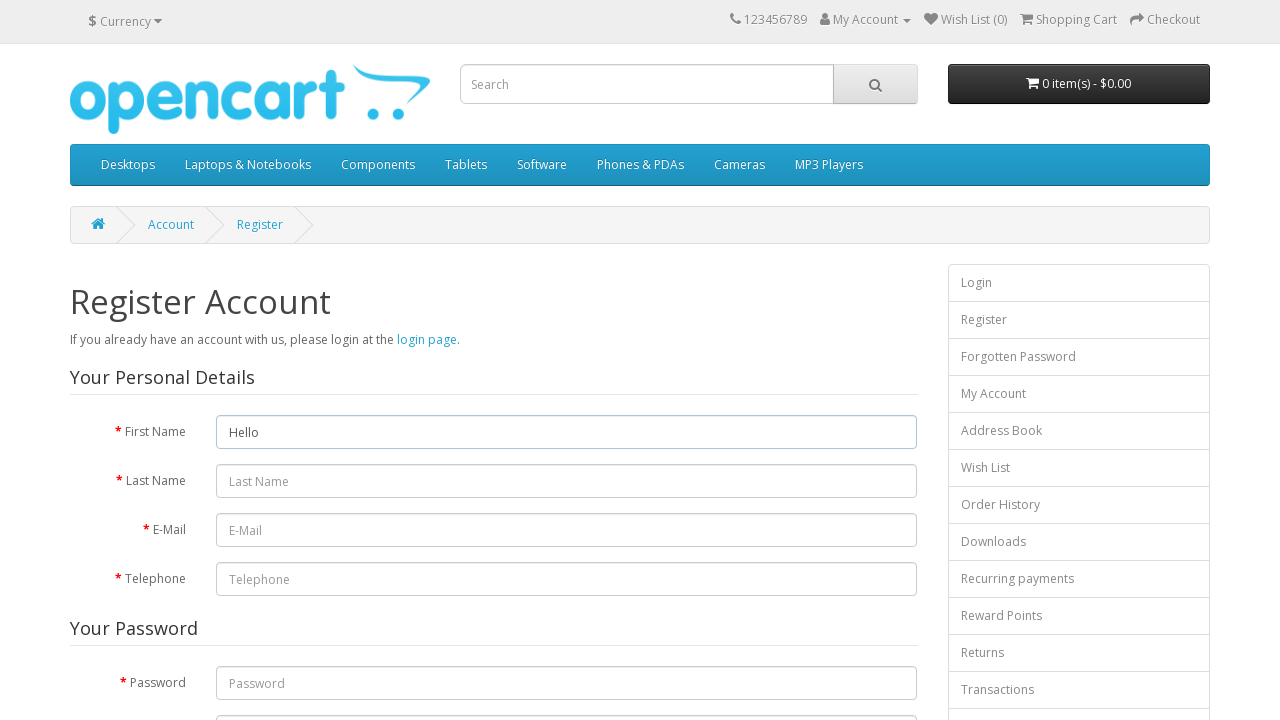

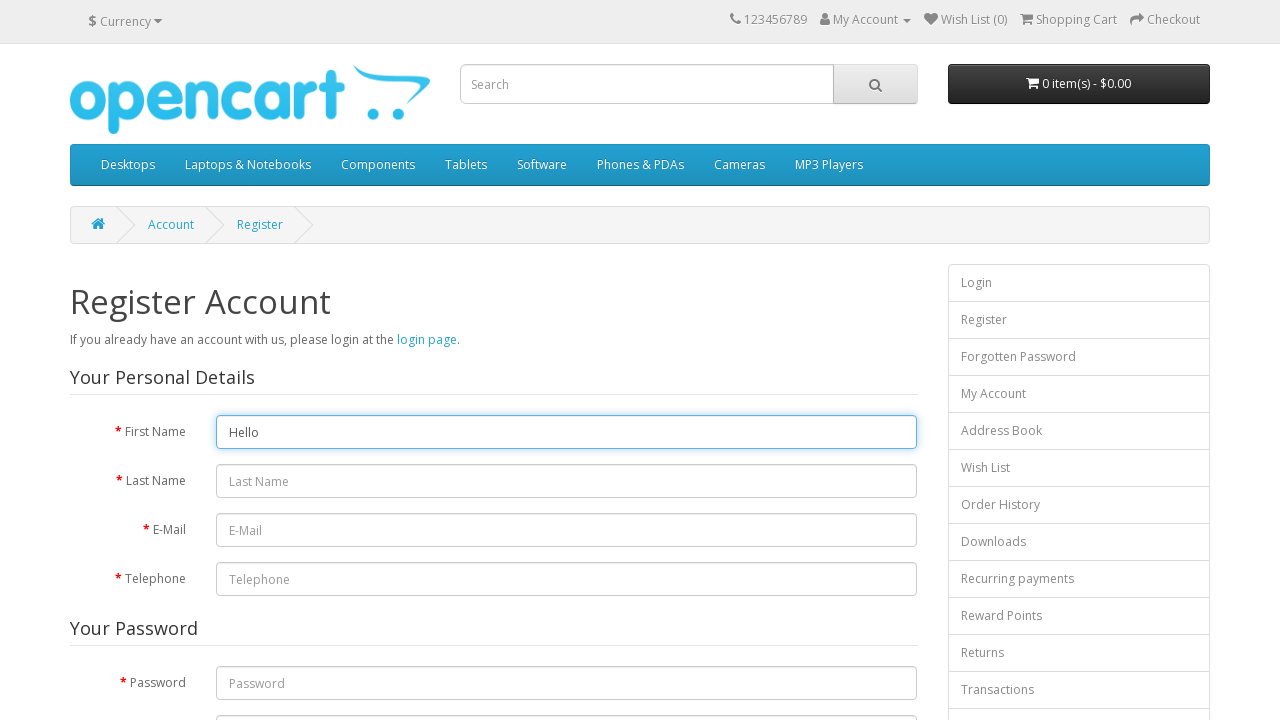